Tests checkbox functionality by verifying the initial state of two checkboxes, then clicking the second checkbox and verifying it becomes selected.

Starting URL: https://www.selenium.dev/selenium/web/web-form.html

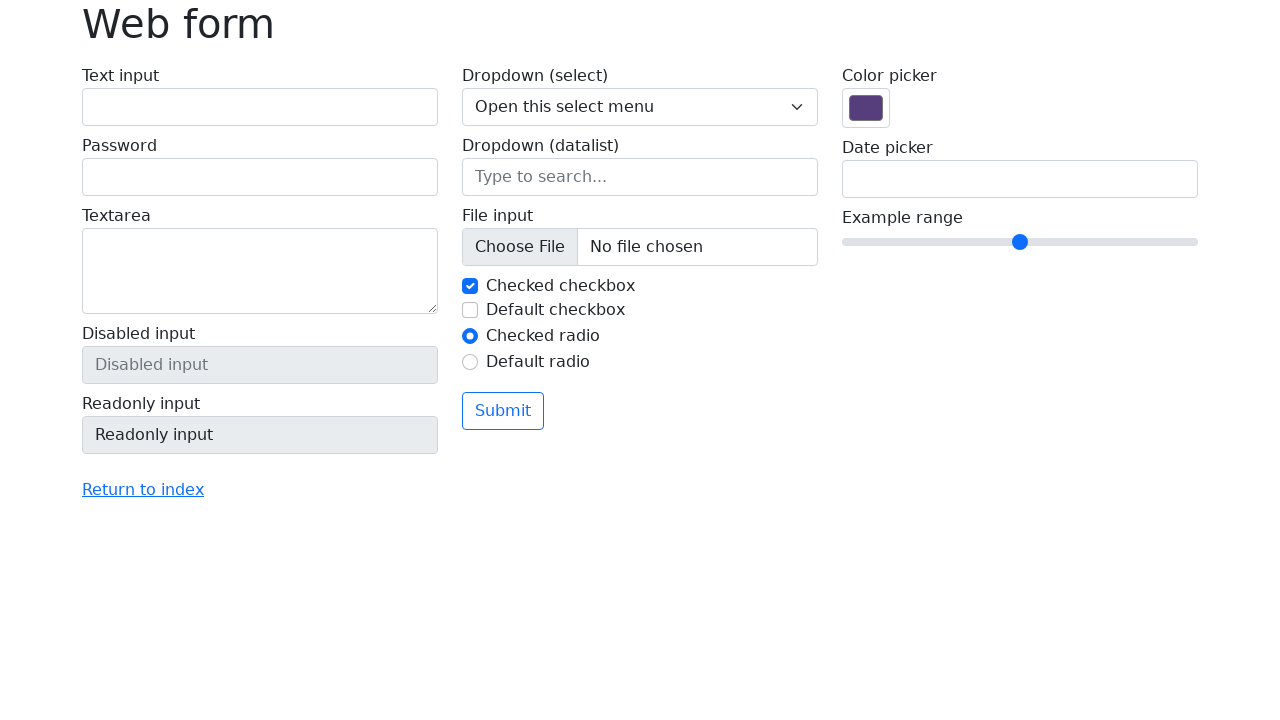

Navigated to Selenium web form test page
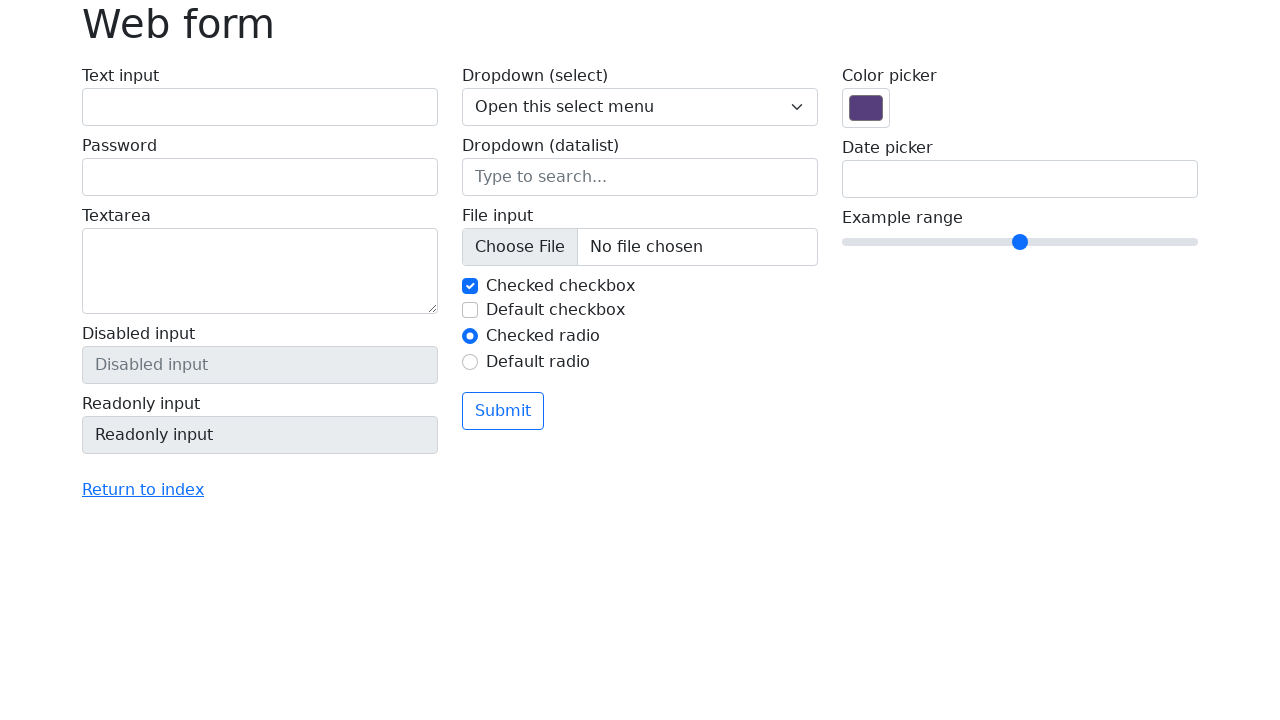

Located first checkbox element
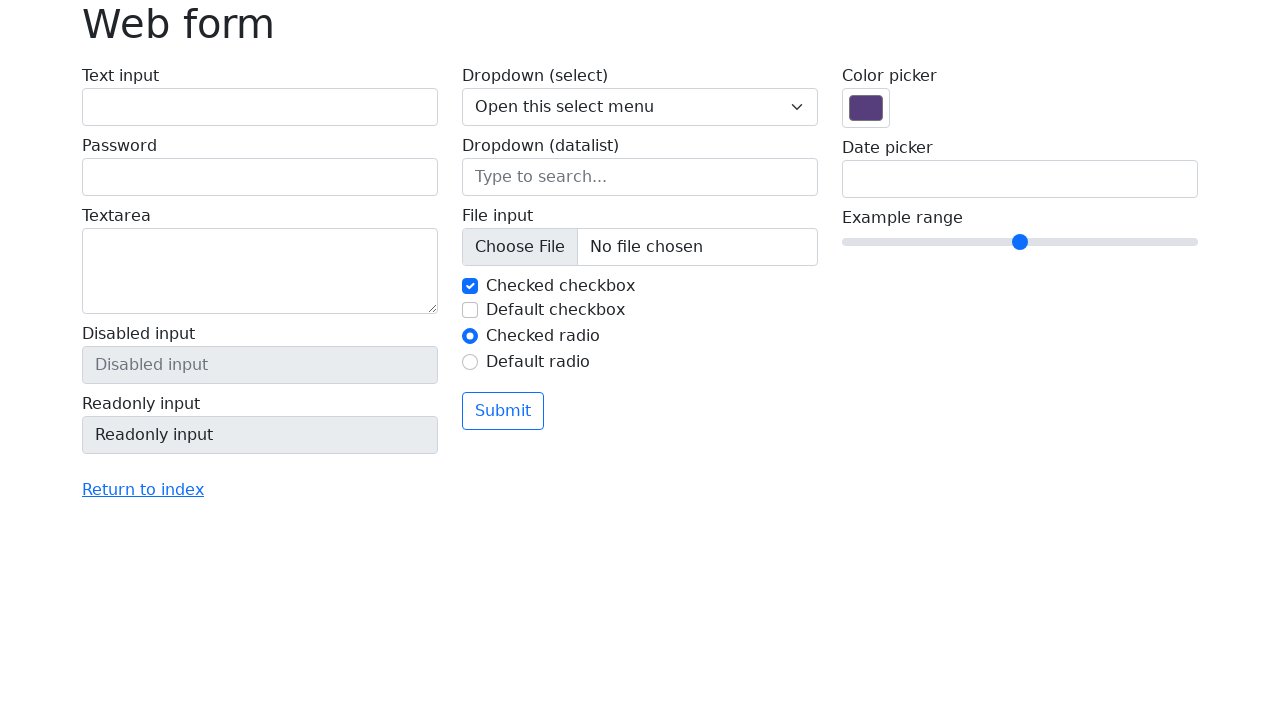

Verified first checkbox is checked by default
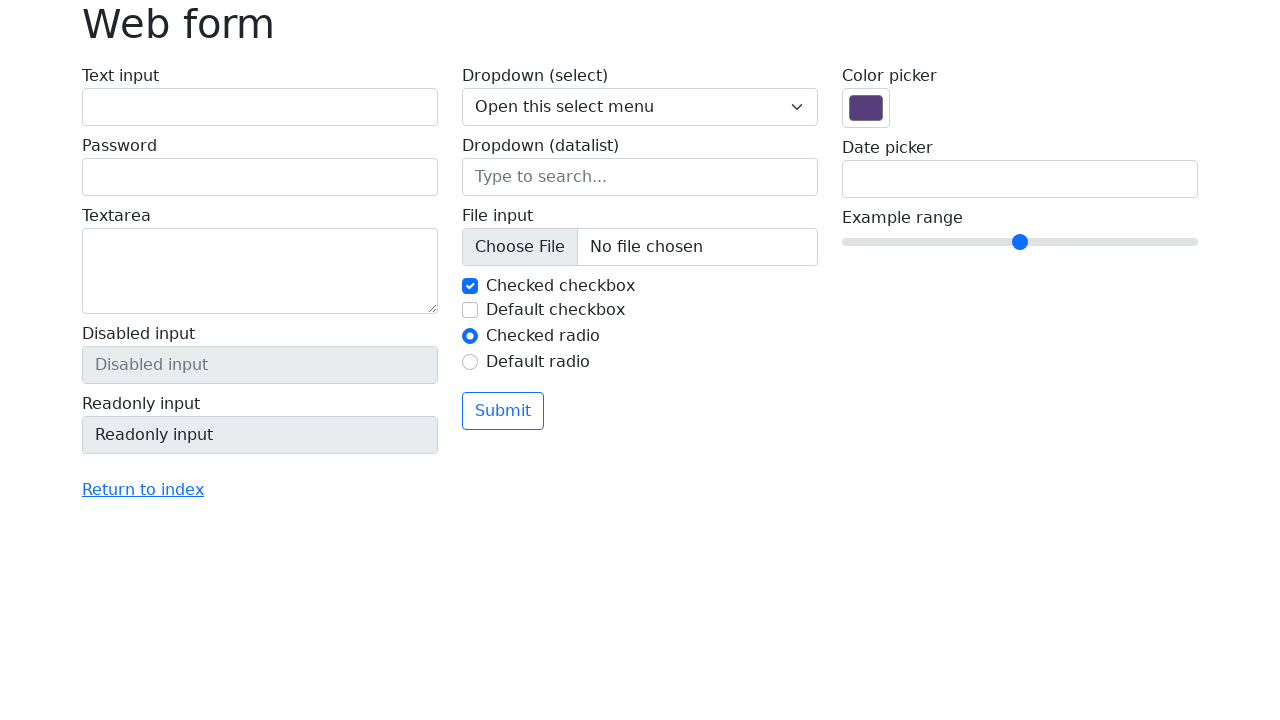

Located second checkbox element
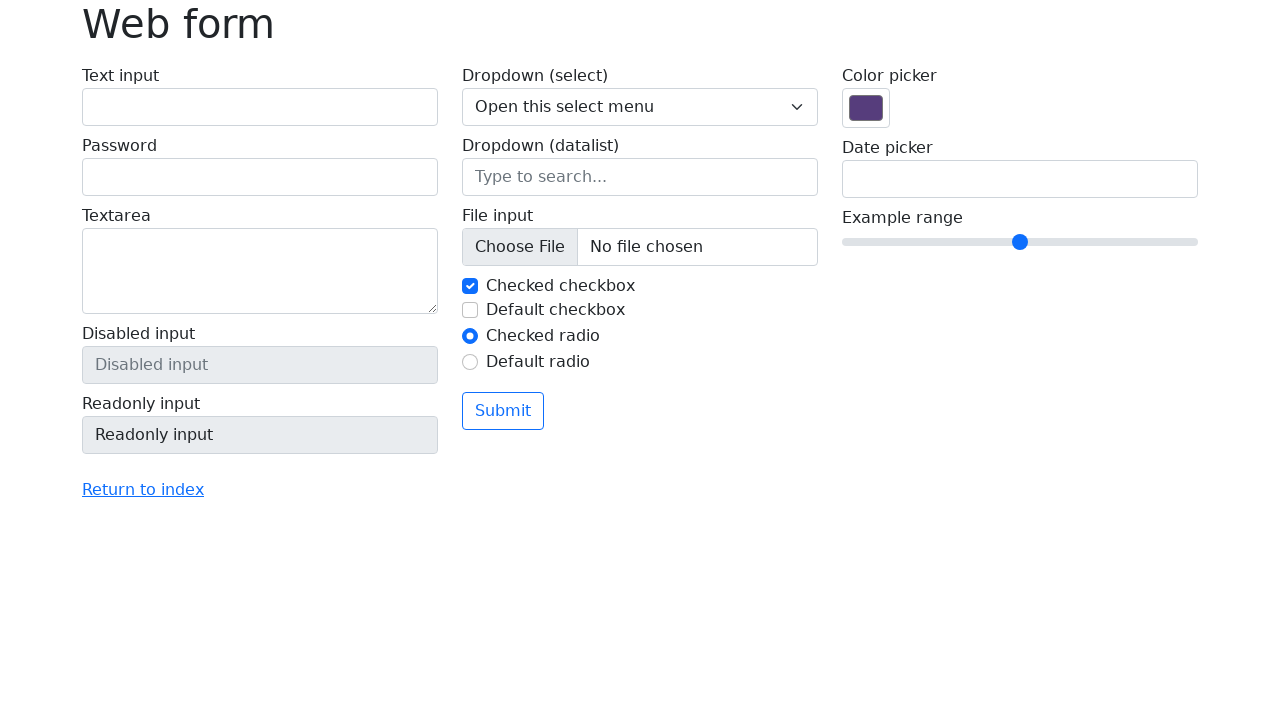

Verified second checkbox is not checked by default
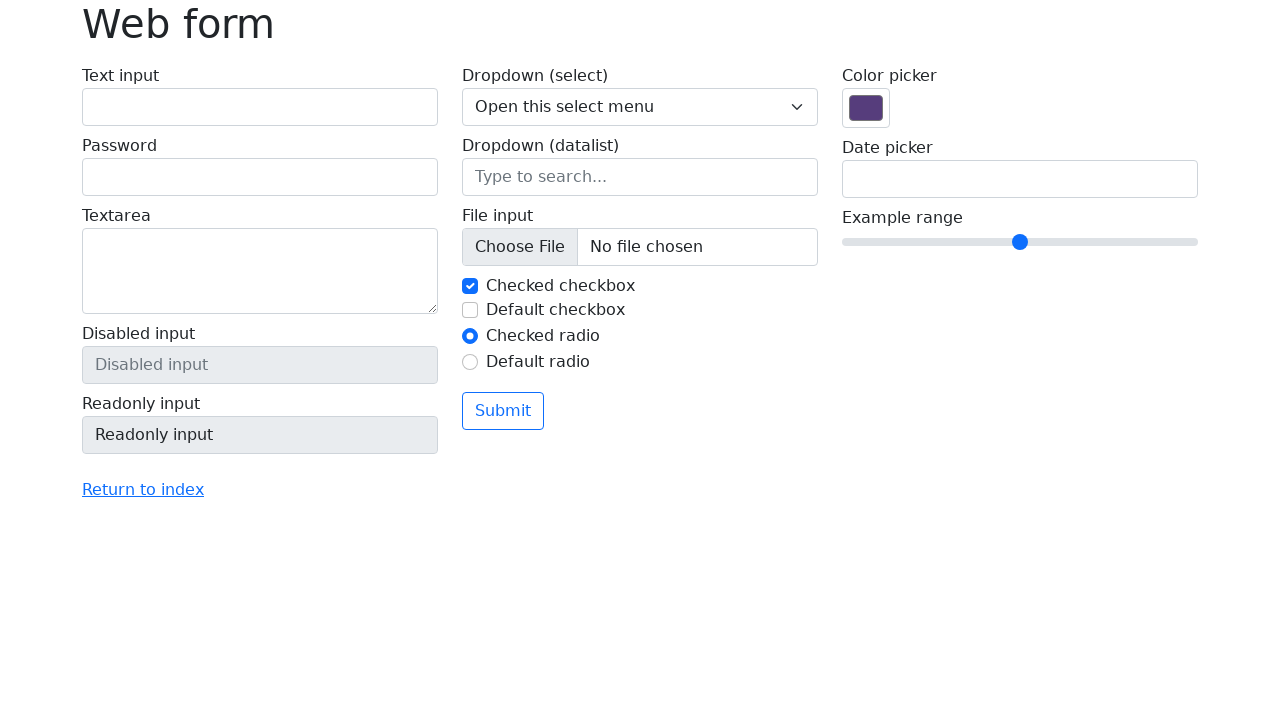

Clicked second checkbox to select it at (470, 310) on #my-check-2
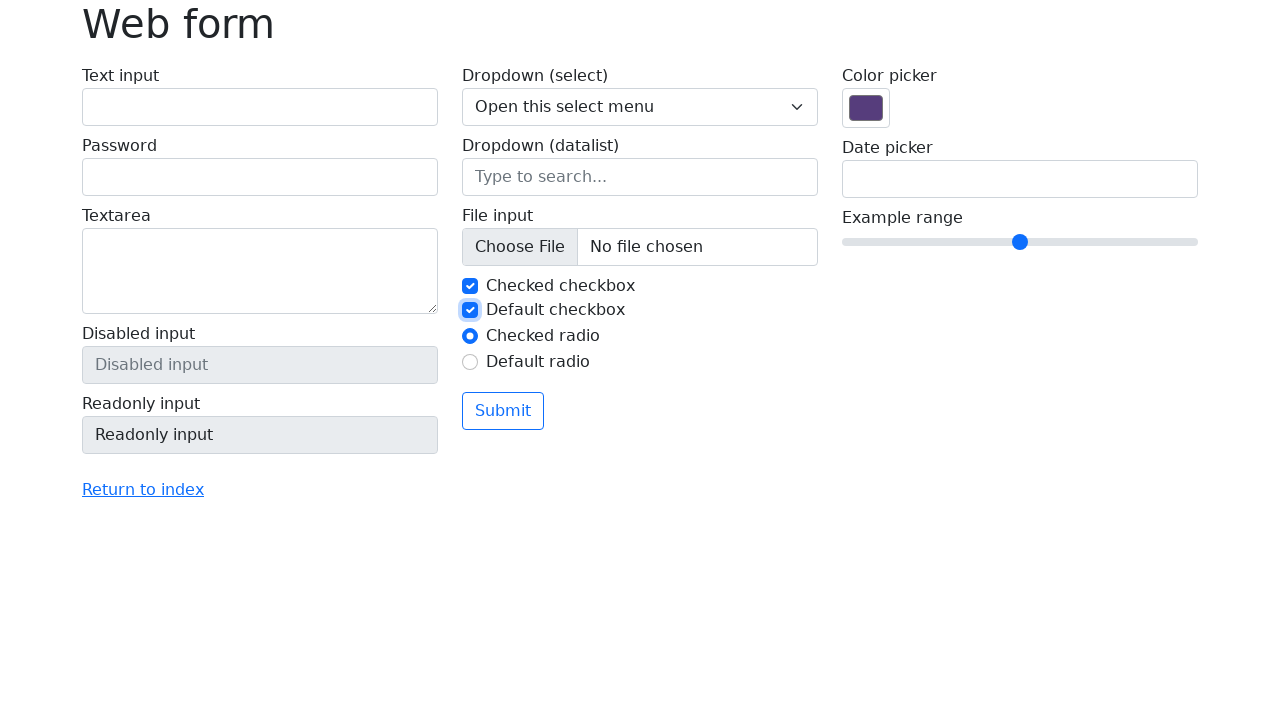

Verified second checkbox is now checked after clicking
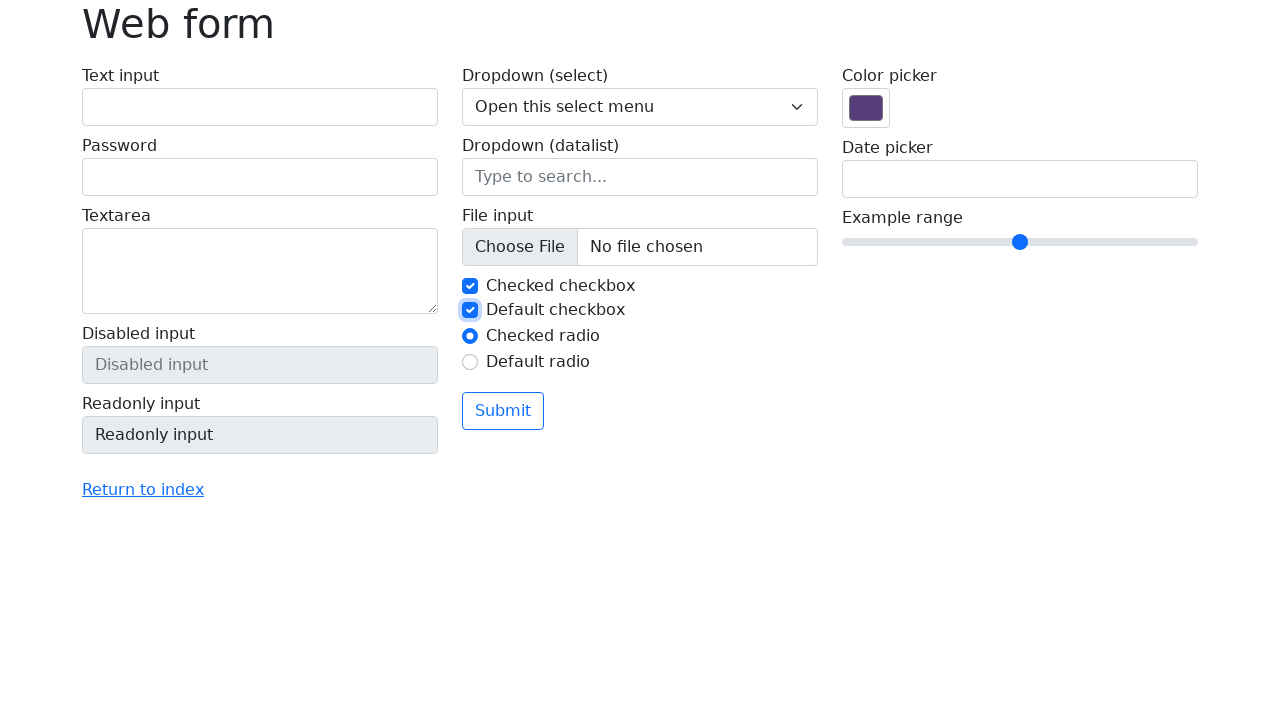

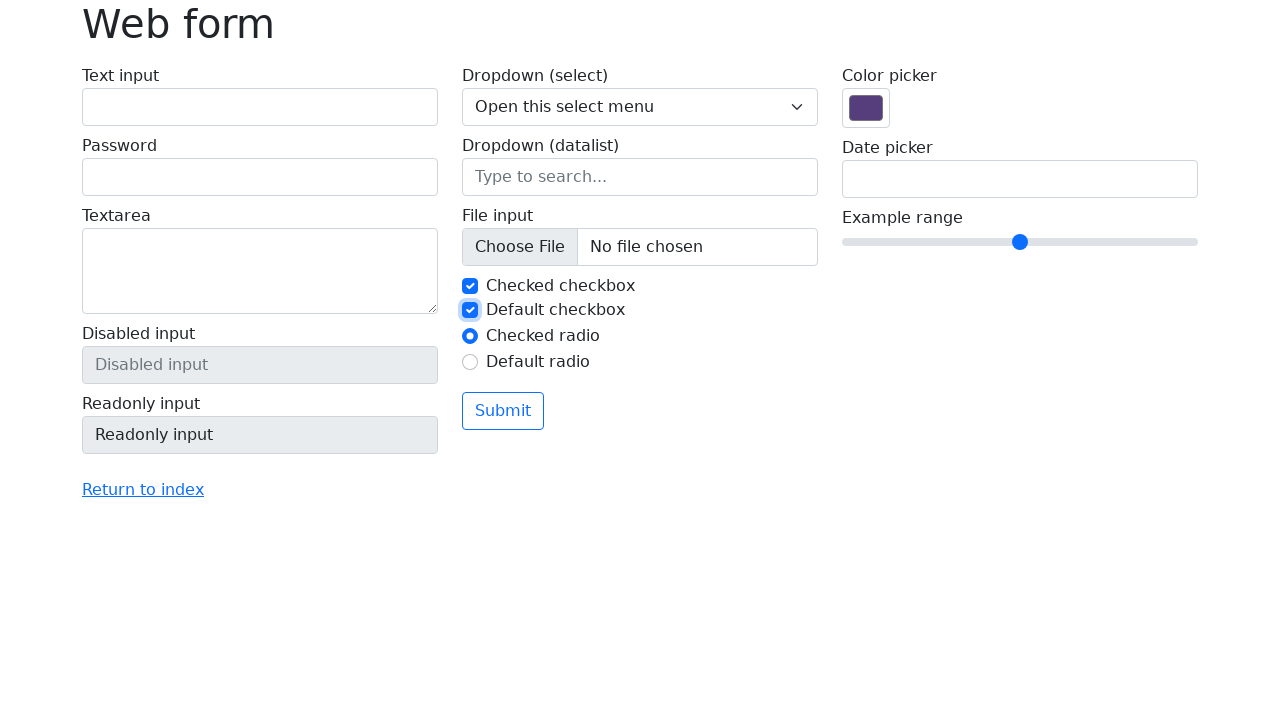